Tests alert dialog handling by clicking buttons that trigger alerts and dismissing them, then navigates to nested frames section and interacts with parent and child frames

Starting URL: https://demoqa.com/alerts

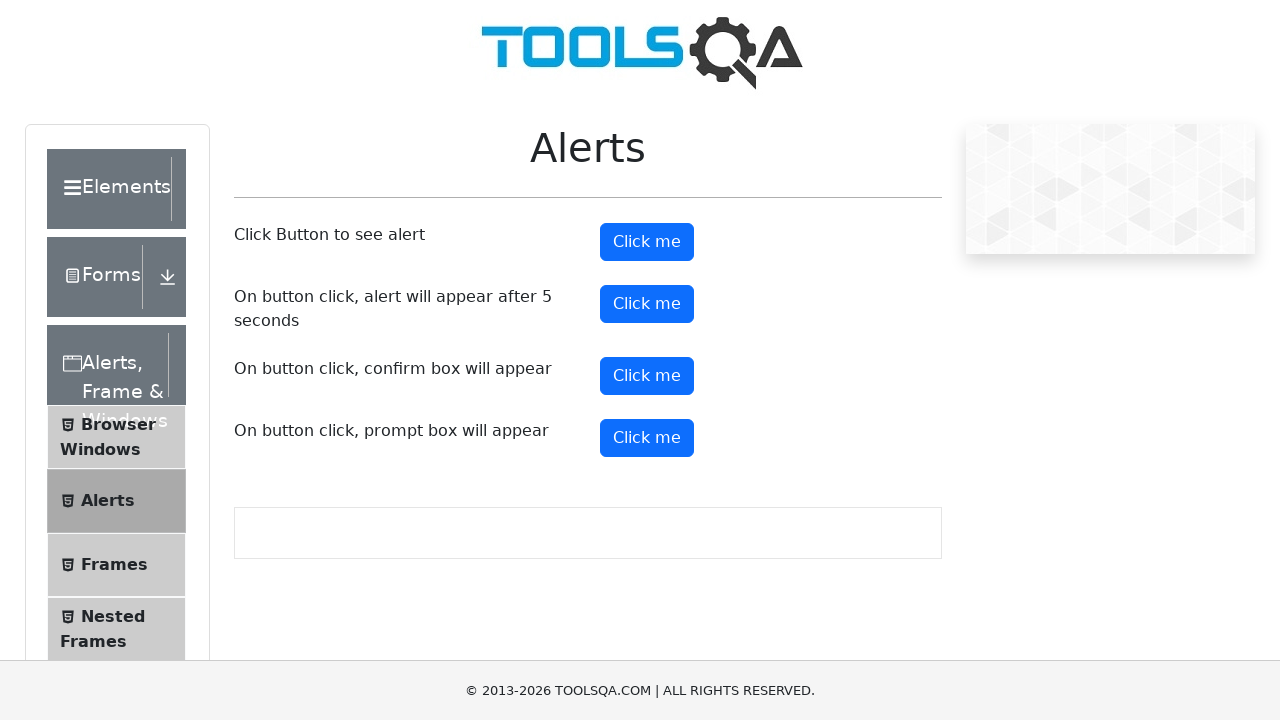

Clicked on Alerts heading at (588, 161) on internal:role=heading[name="Alerts"i]
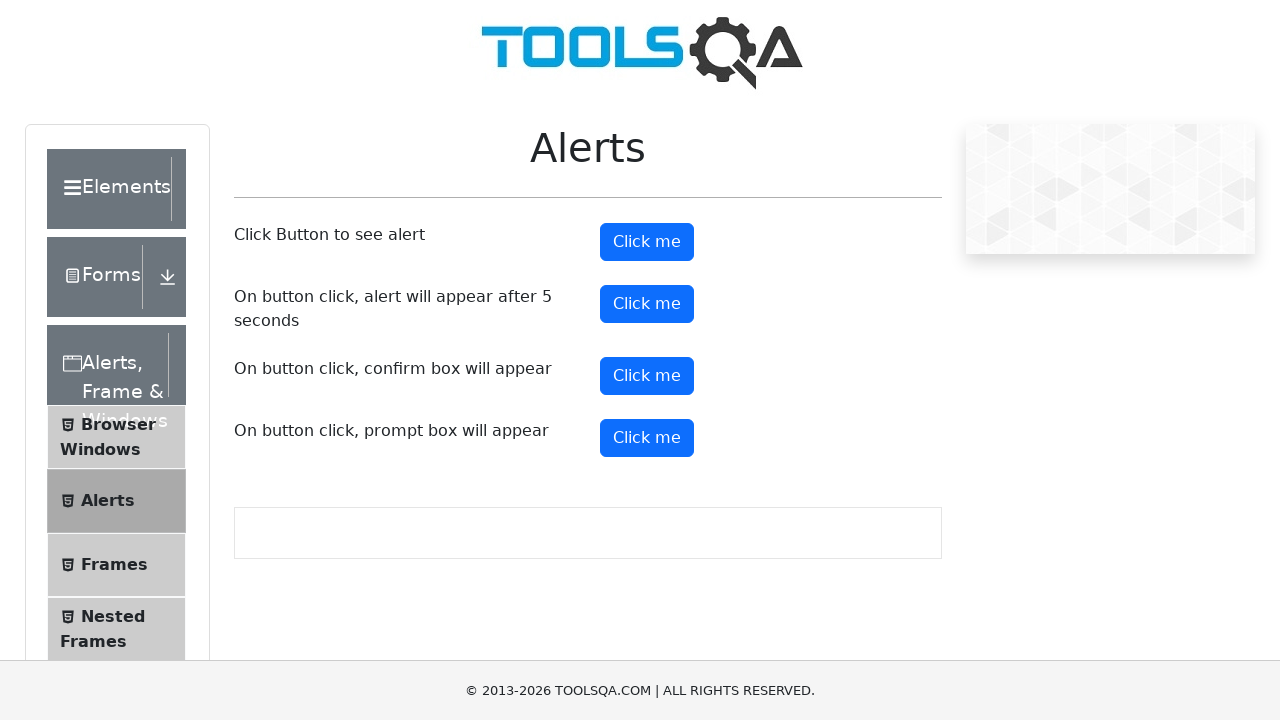

Clicked alert button and dismissed the alert dialog at (647, 242) on #alertButton
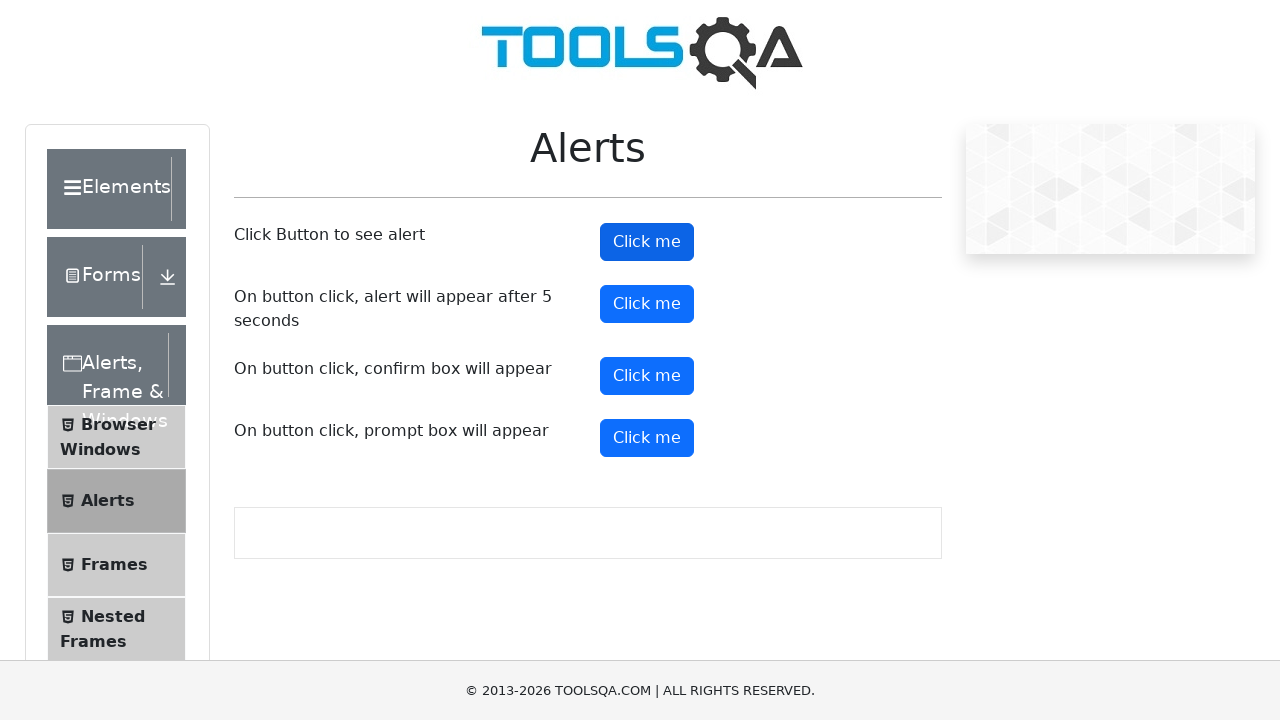

Clicked confirm button and dismissed the confirm dialog at (647, 376) on #confirmButton
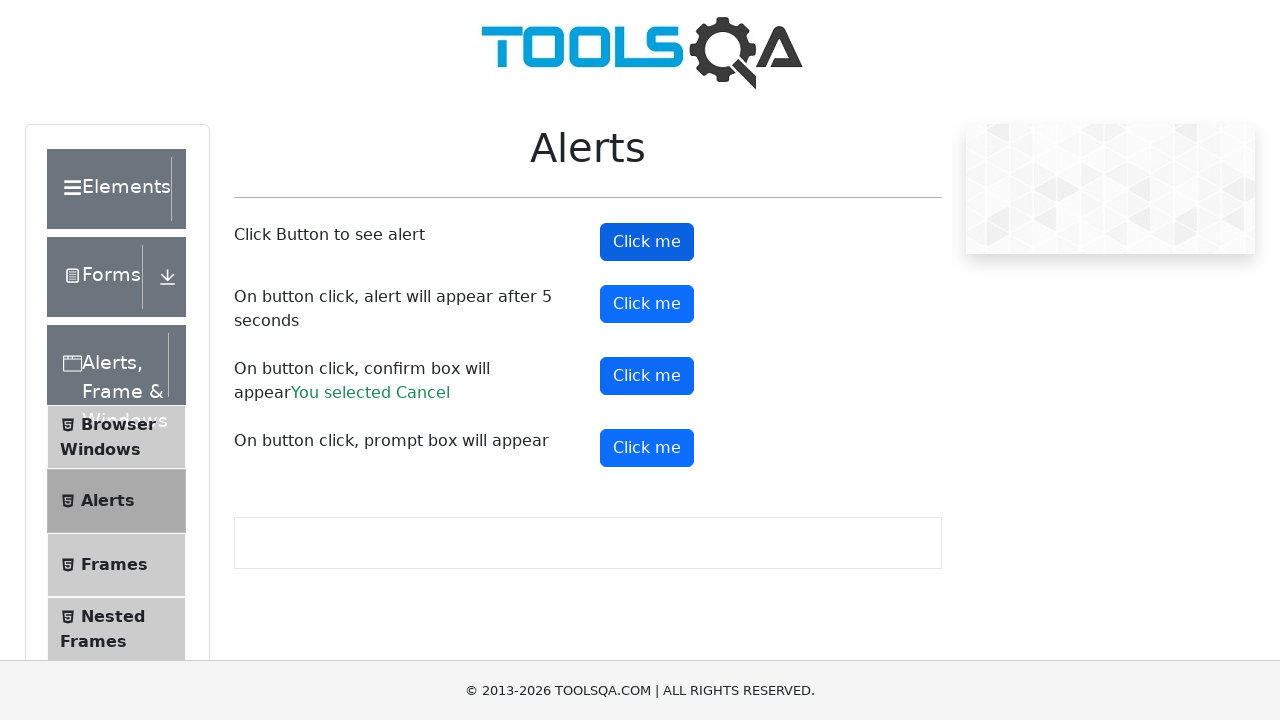

Navigated to Nested Frames section at (116, 629) on internal:role=listitem >> internal:has-text="Nested Frames"i
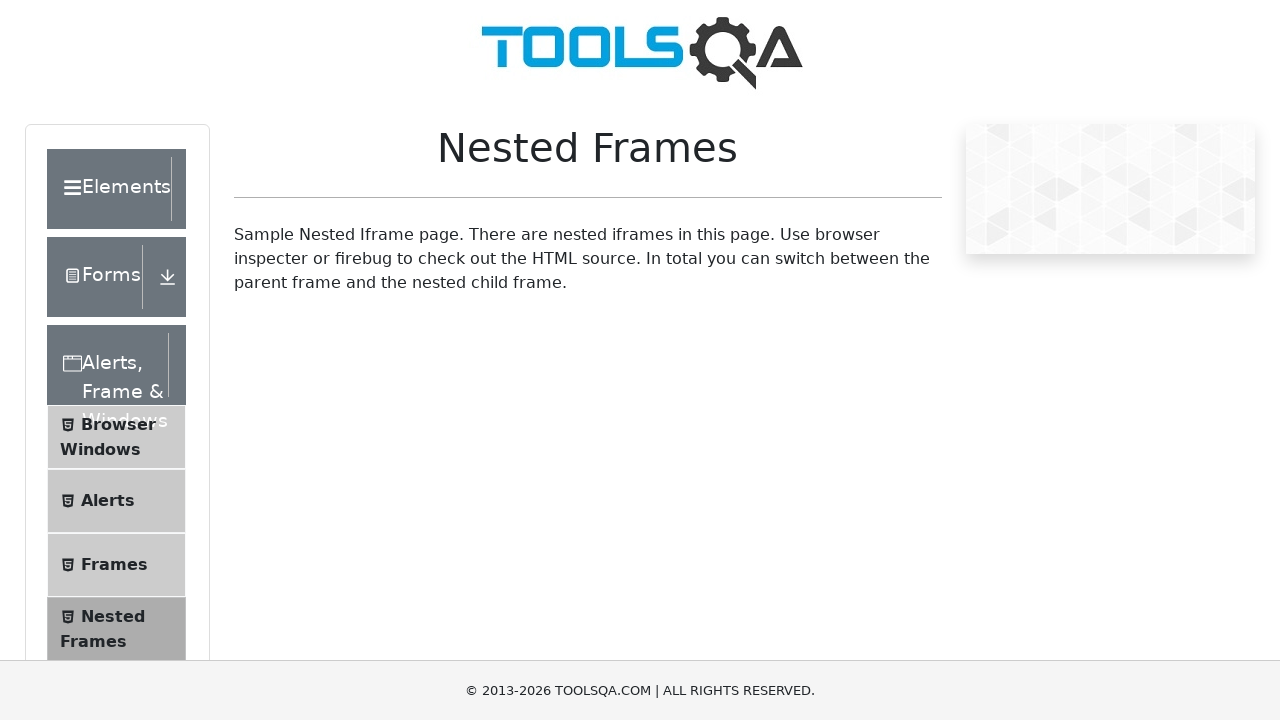

Clicked on Nested Frames heading at (588, 161) on internal:role=heading[name="Nested Frames"i]
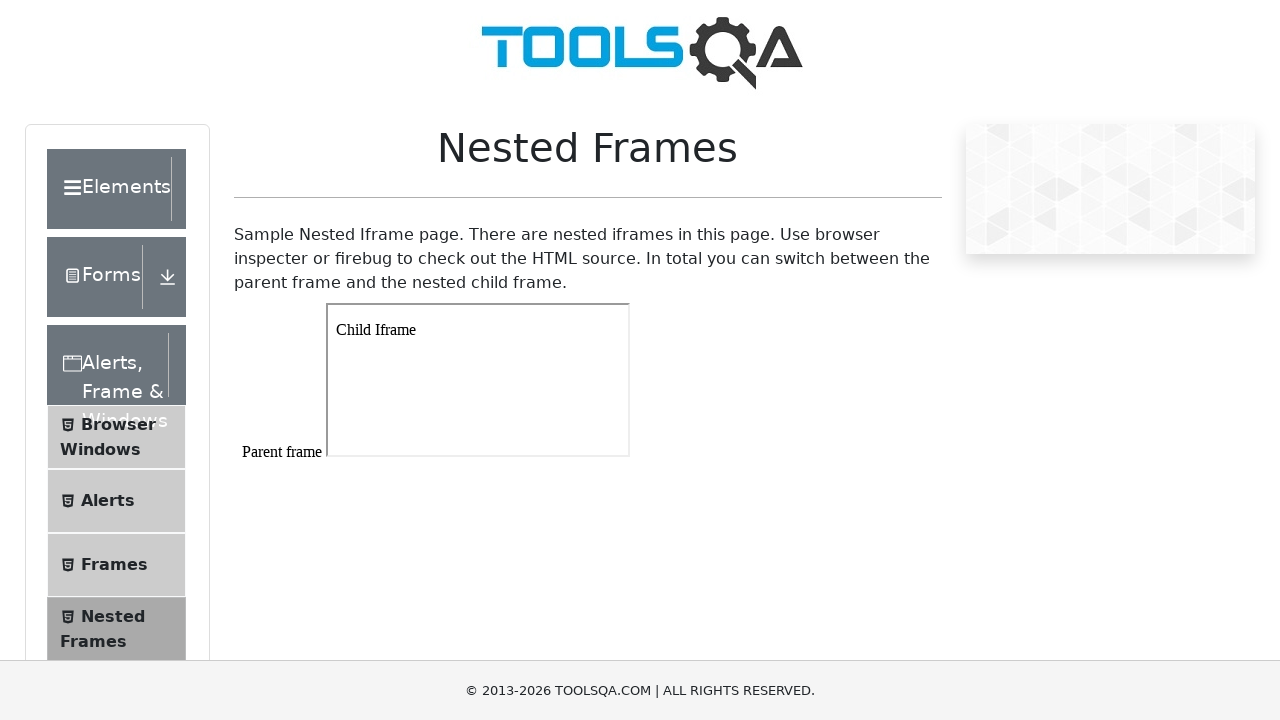

Interacted with parent frame by clicking 'Parent frame' text at (484, 470) on #frame1 >> internal:control=enter-frame >> internal:text="Parent frame"i
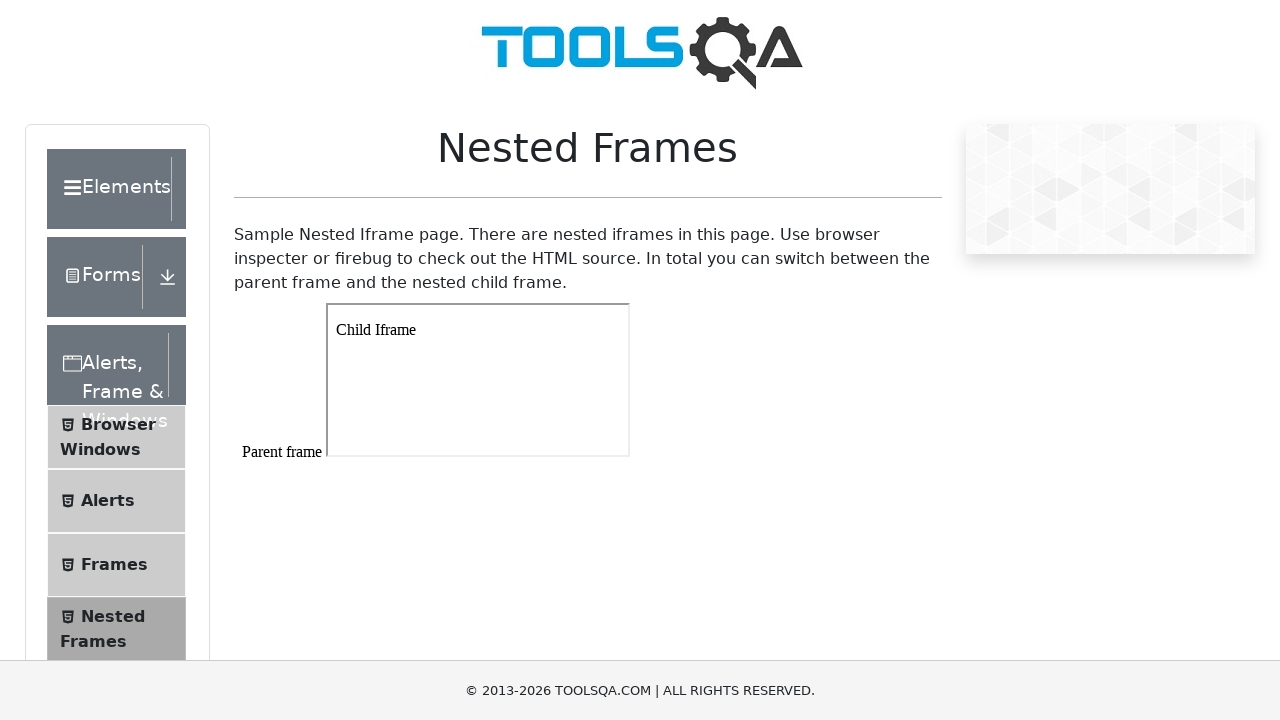

Interacted with child frame by clicking html element at (478, 330) on #frame1 >> internal:control=enter-frame >> iframe >> internal:control=enter-fram
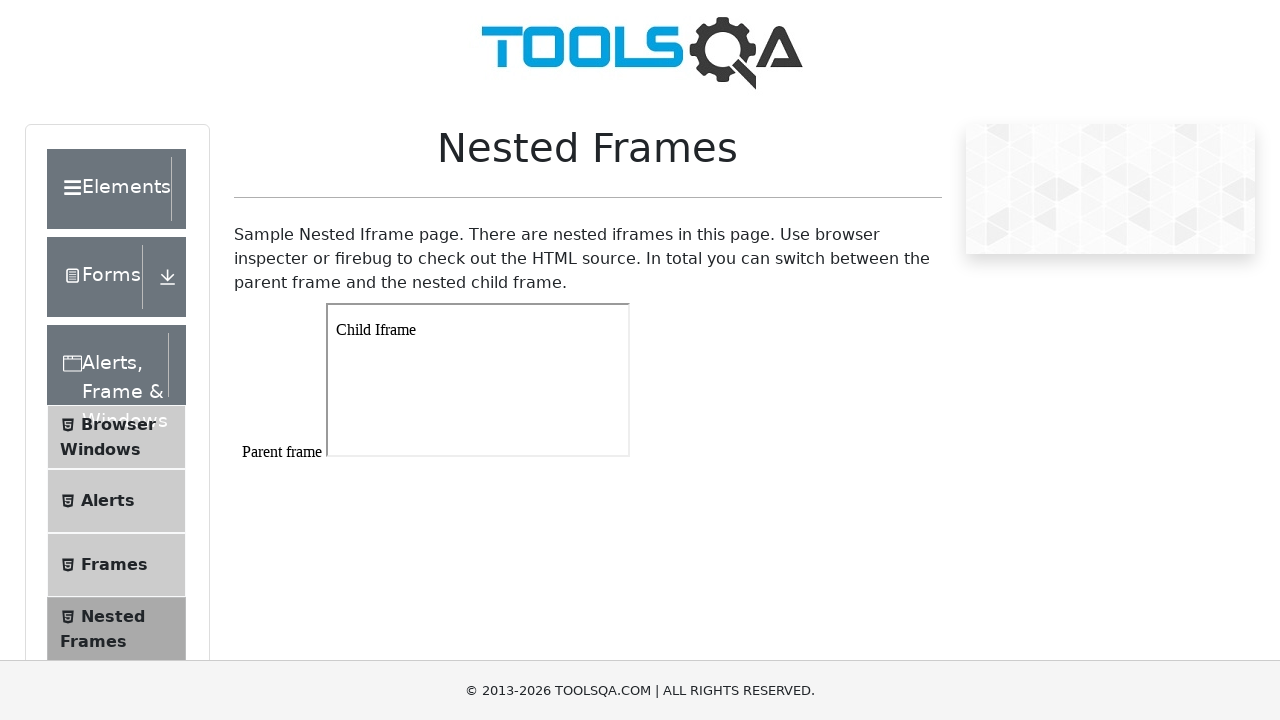

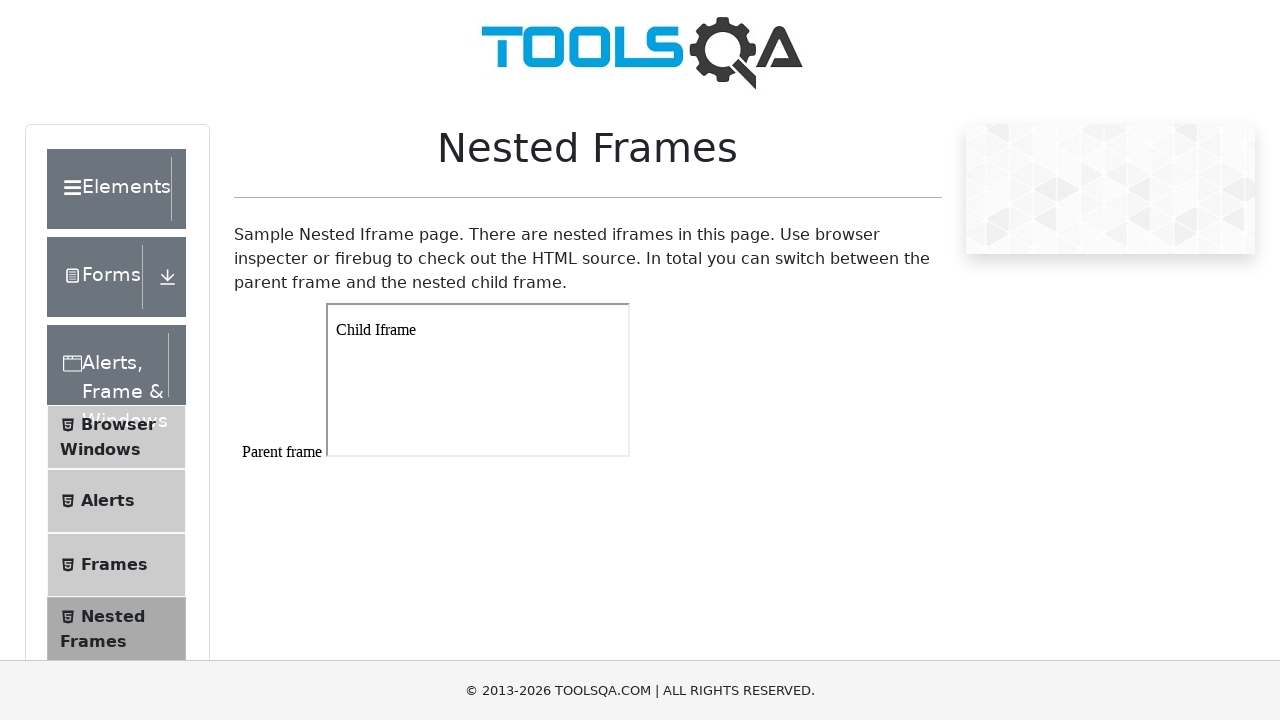